Tests the password reset flow by entering an invalid login/email and verifying the error message is displayed

Starting URL: https://login1.nextbasecrm.com/?forgot_password=yes

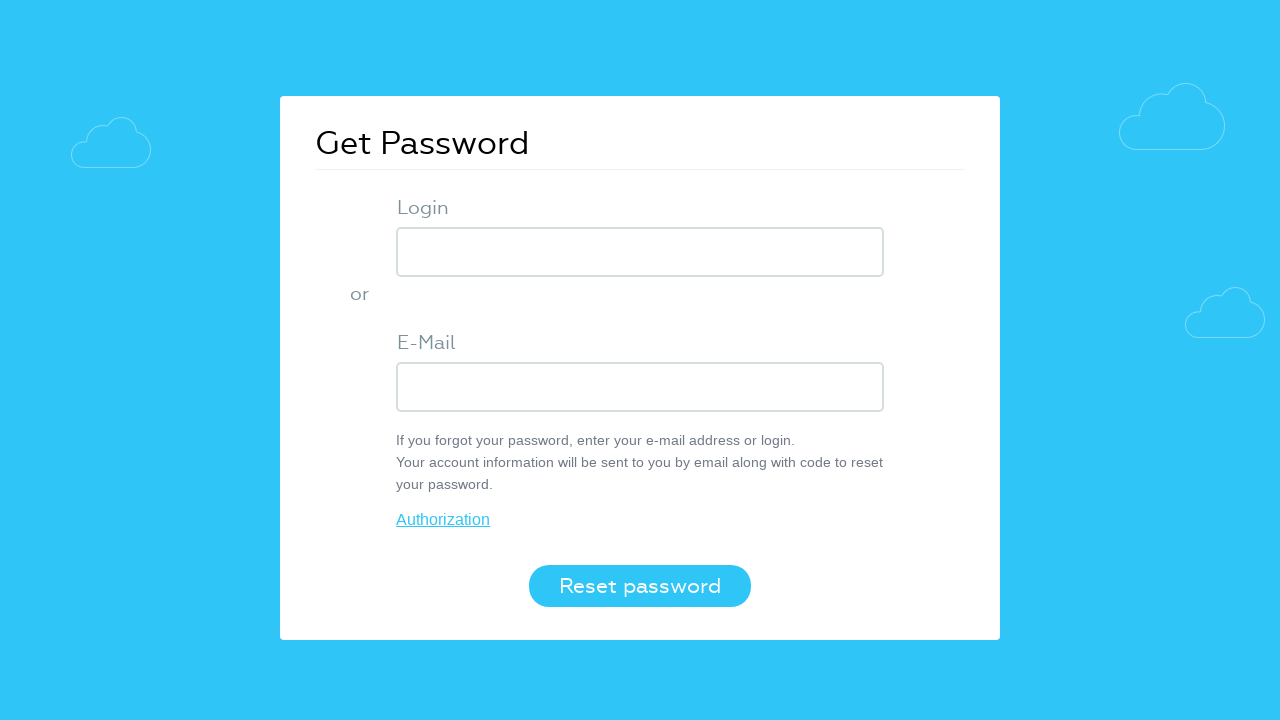

Clicked on the login box input field at (640, 252) on input[name='USER_LOGIN']
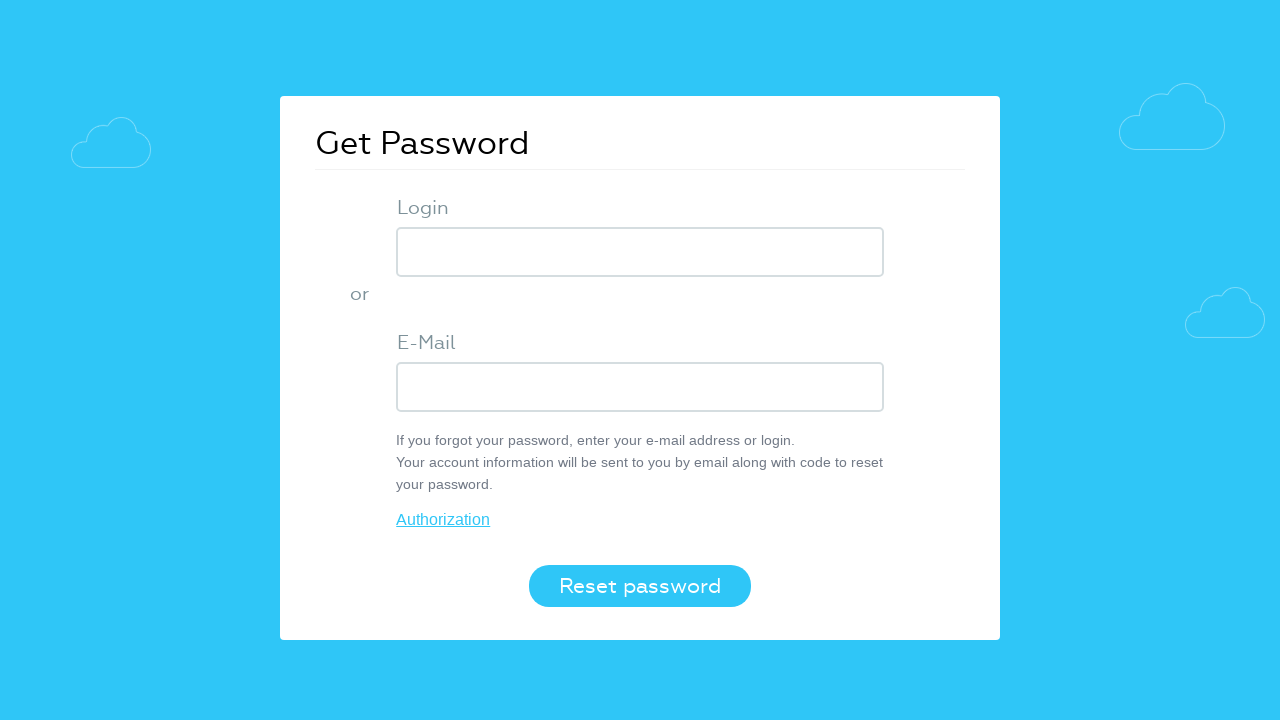

Entered invalid email 'incorrectuser@test.com' in login field on input[name='USER_LOGIN']
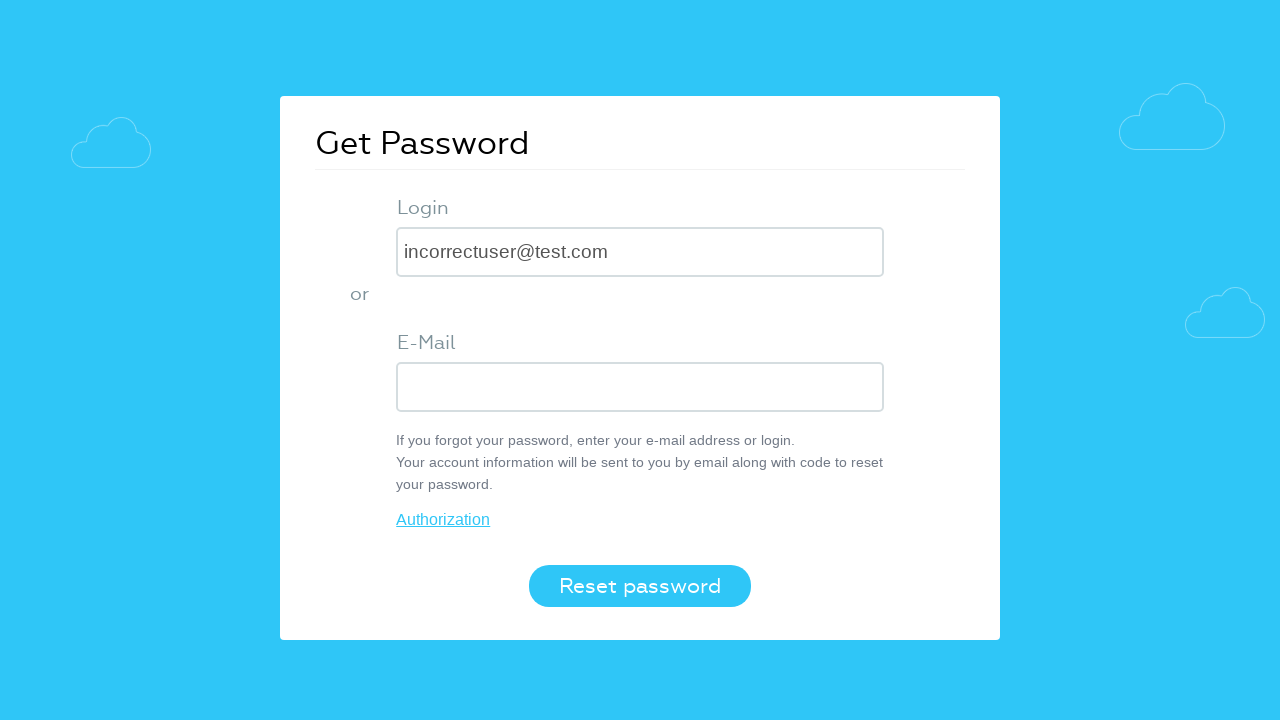

Clicked the reset password button at (640, 586) on .login-btn
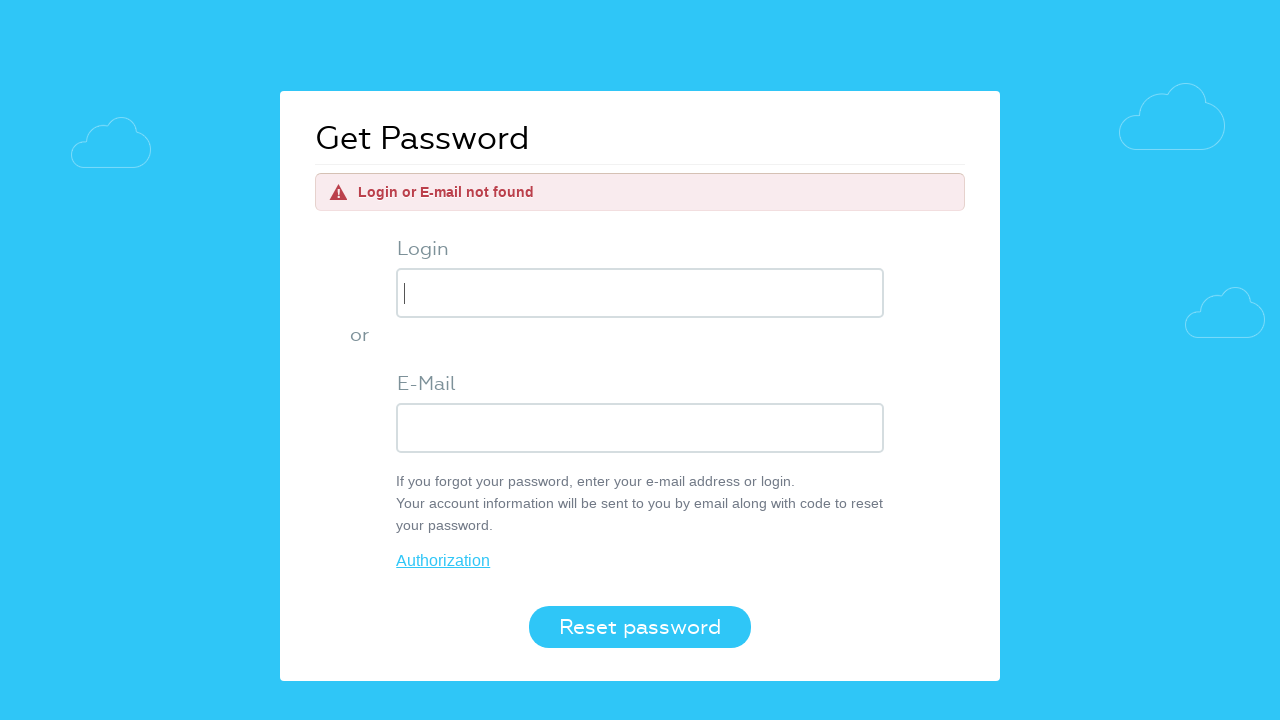

Error message appeared confirming invalid login was rejected
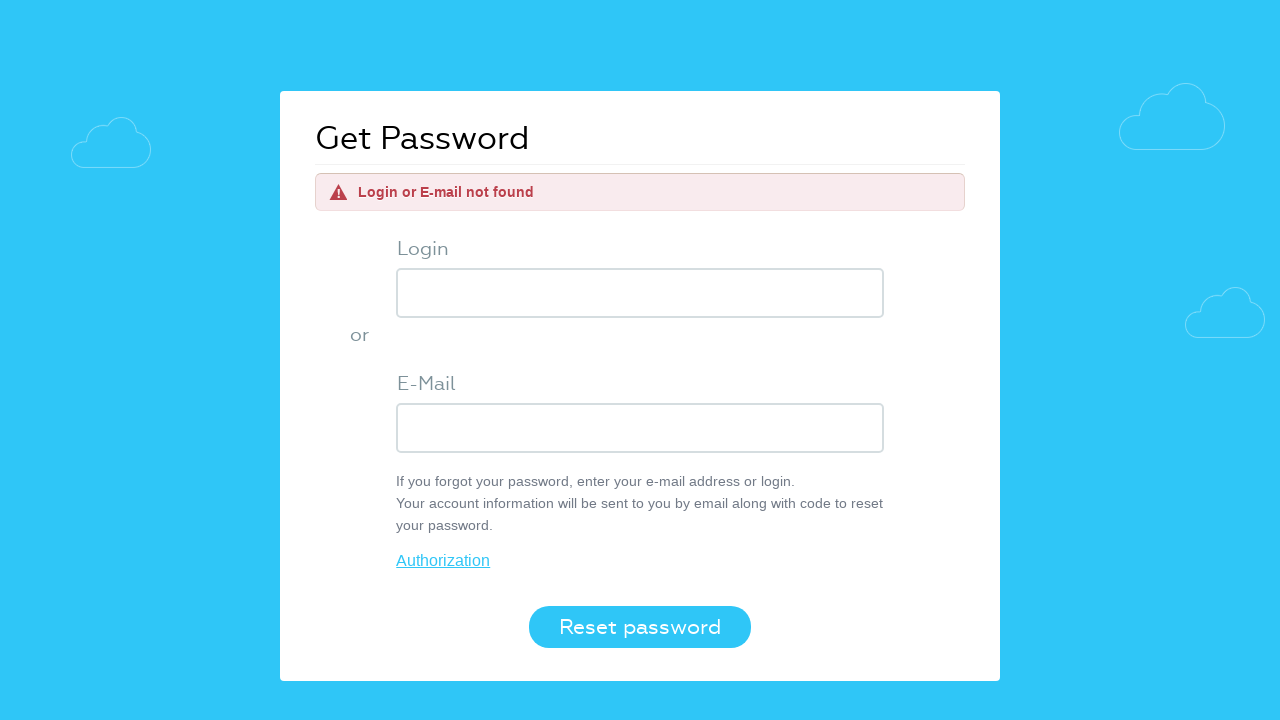

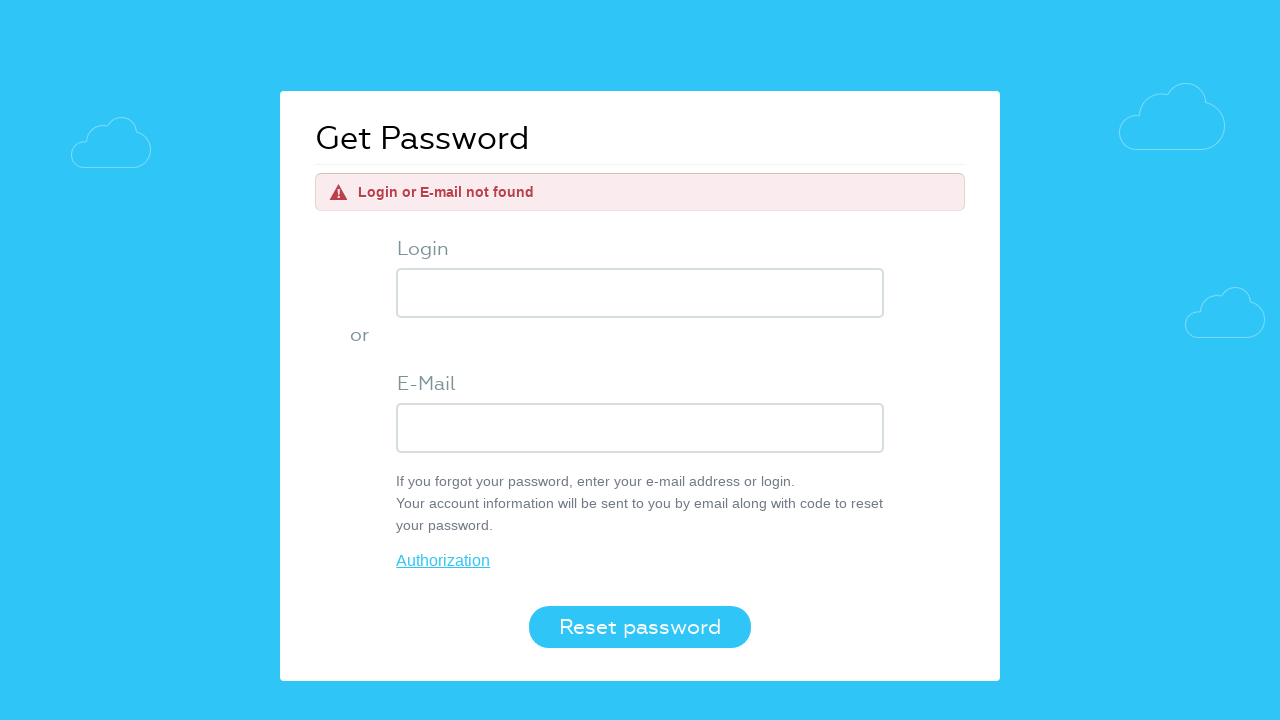